Tests the inputs page by clicking the "Display Inputs" button and verifying that various input fields (number, text, password, date) become visible.

Starting URL: https://practice.expandtesting.com/inputs

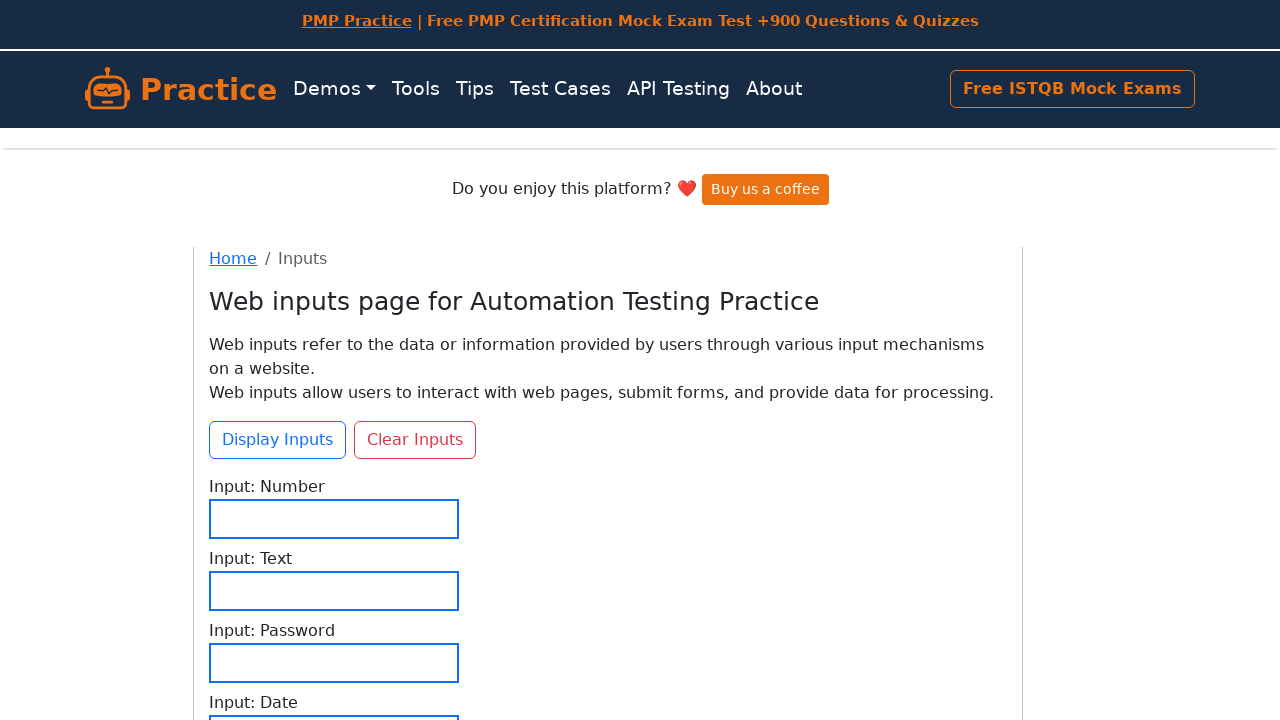

Clicked 'Display Inputs' button to reveal input fields at (278, 440) on internal:role=button[name="Display Inputs"i]
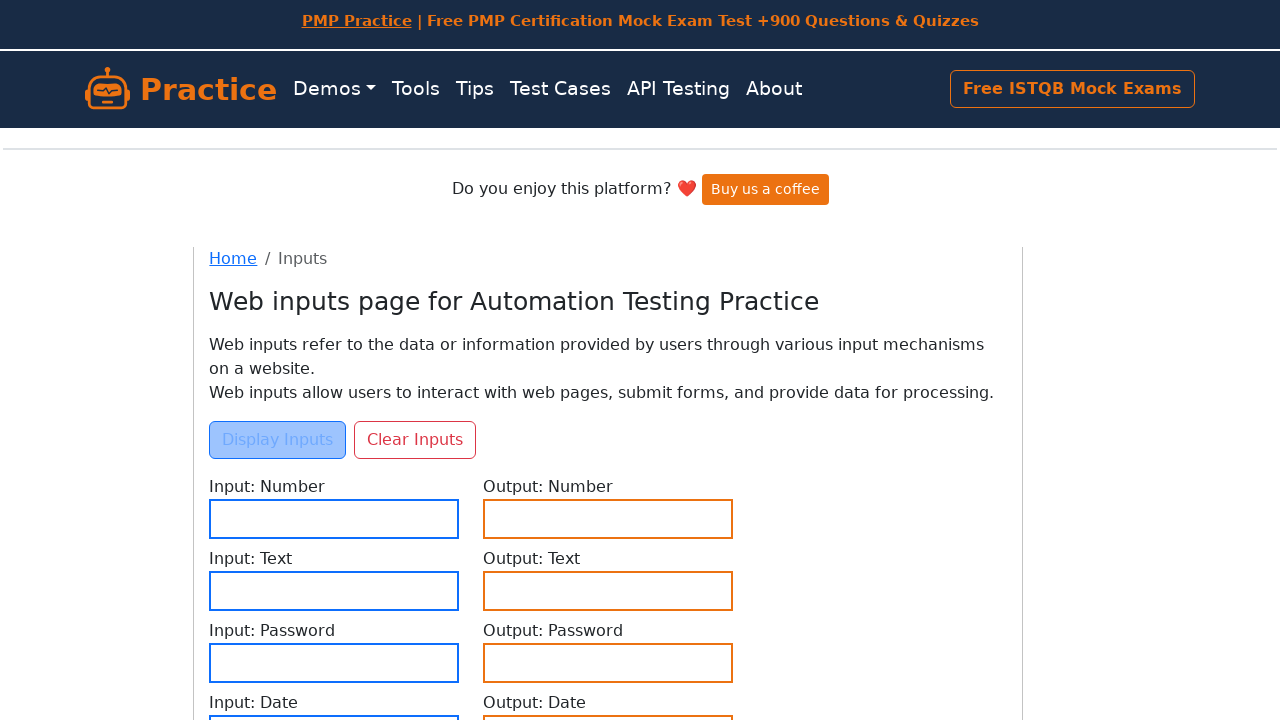

Number input field became visible
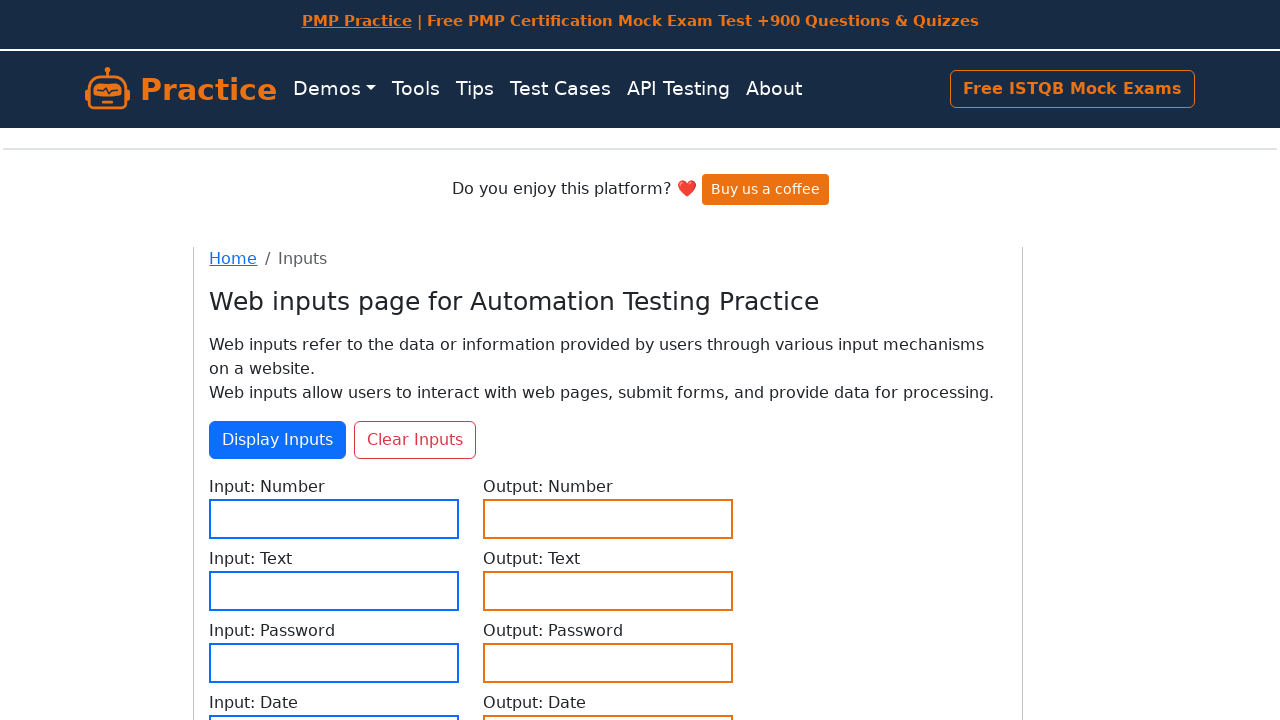

Text input field became visible
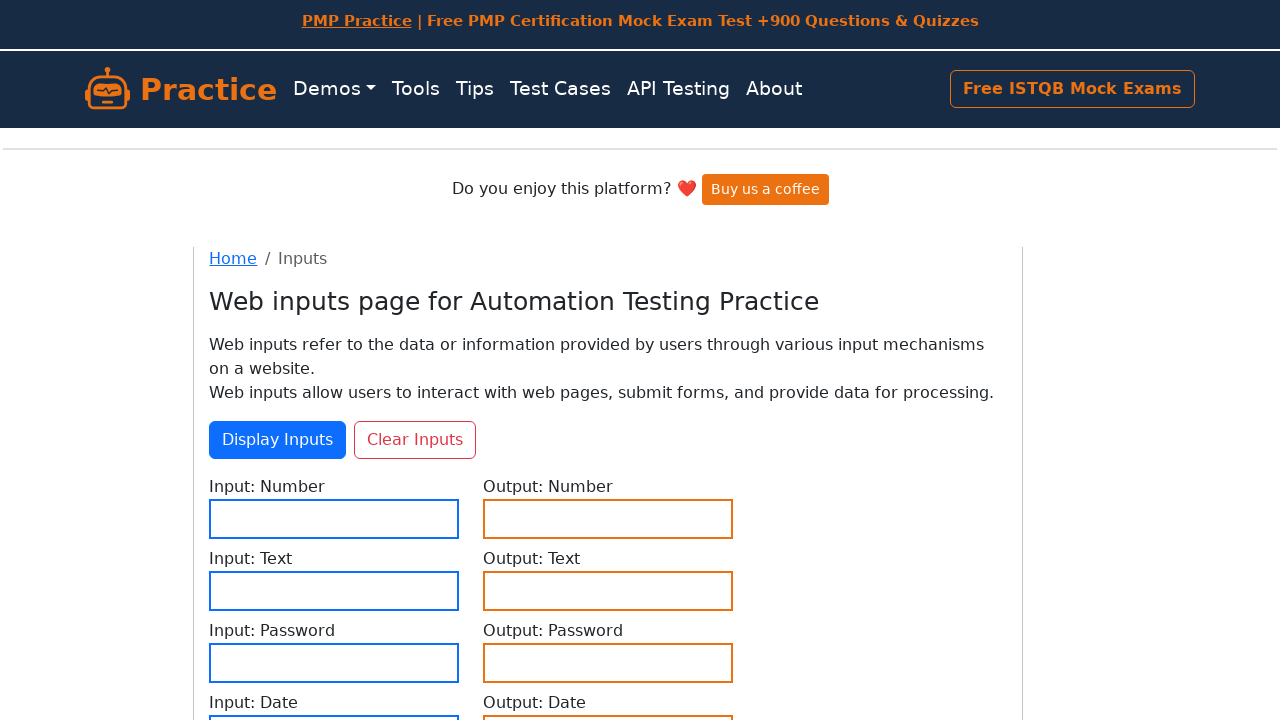

Password input field became visible
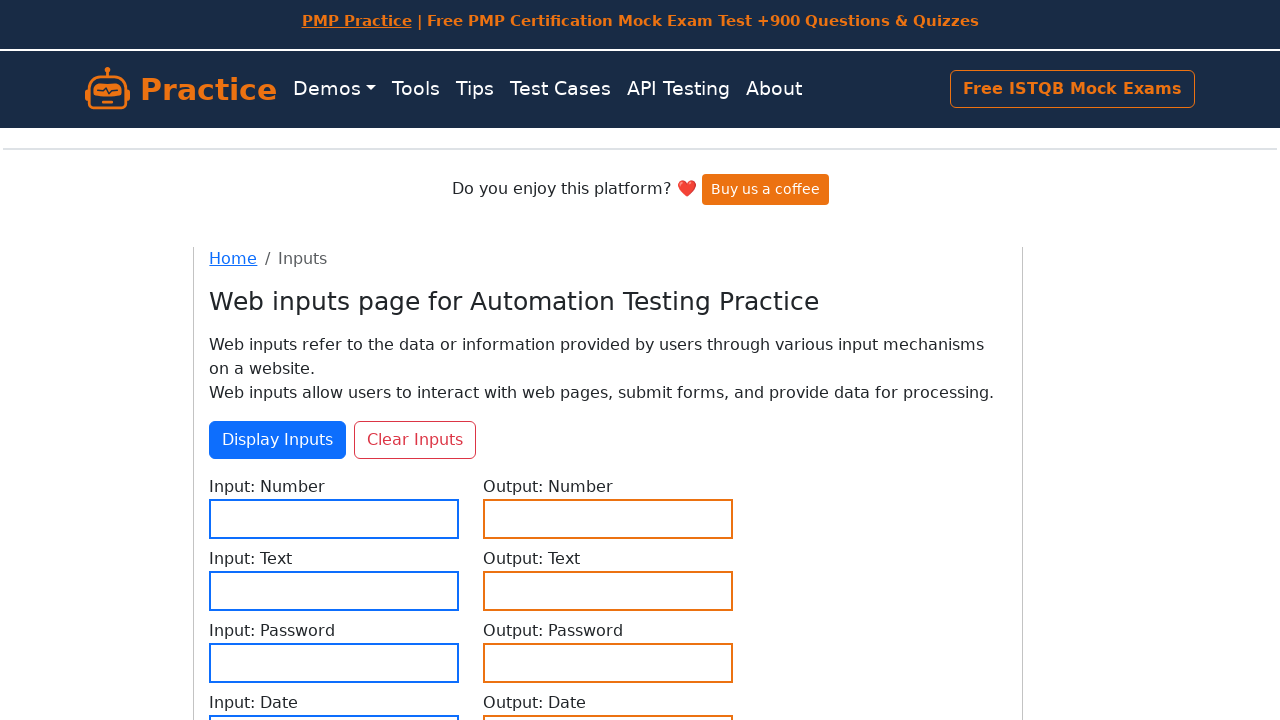

Date input field became visible
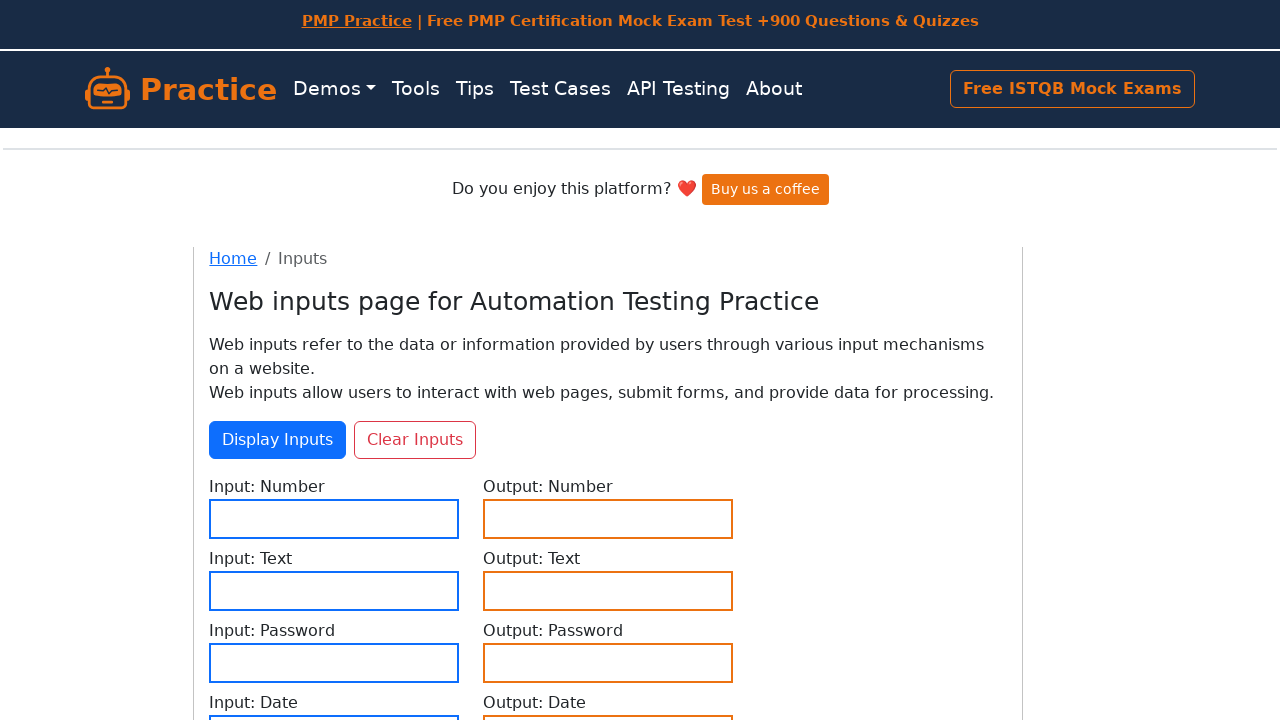

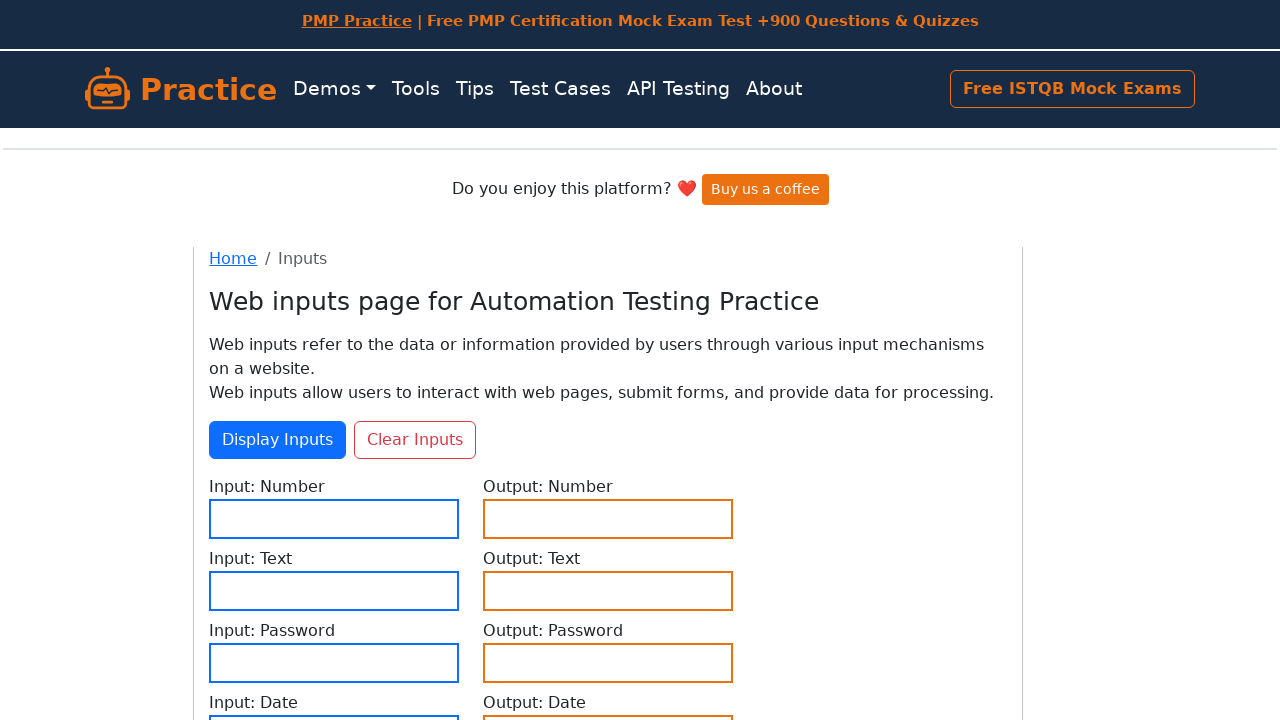